Tests that other controls are hidden when editing a todo item

Starting URL: https://demo.playwright.dev/todomvc

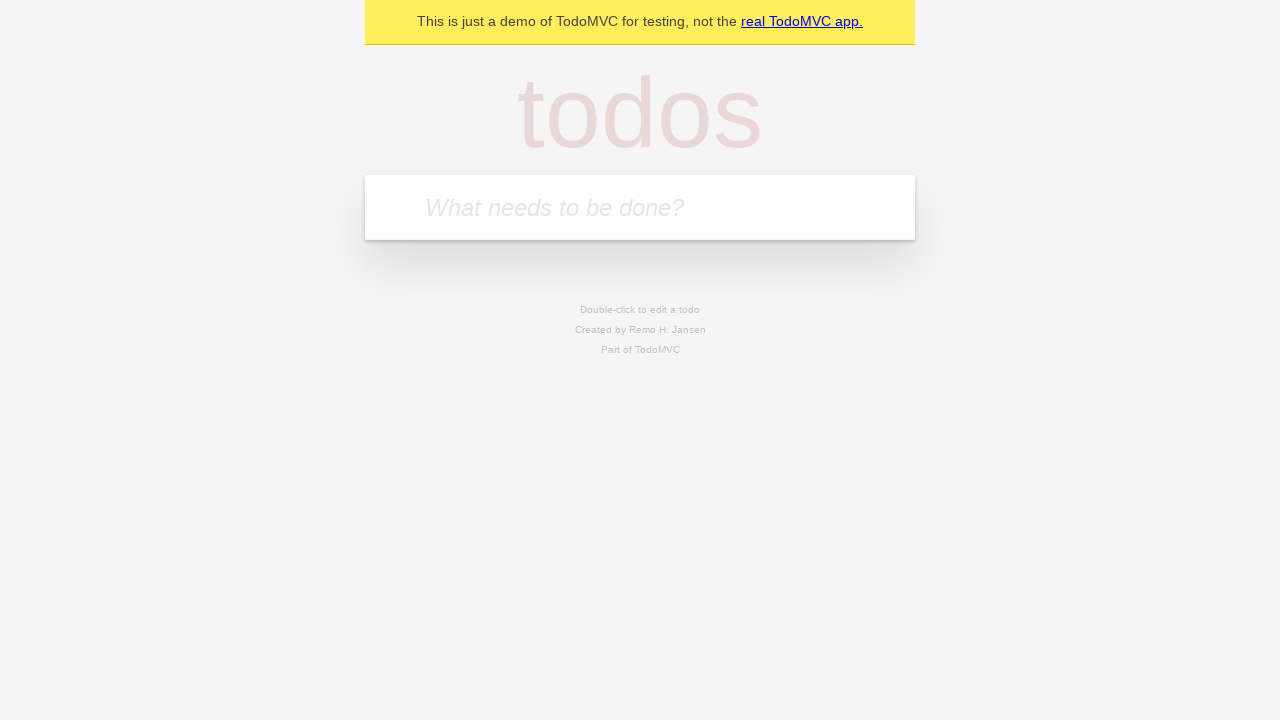

Filled todo input field with 'buy some cheese' on internal:attr=[placeholder="What needs to be done?"i]
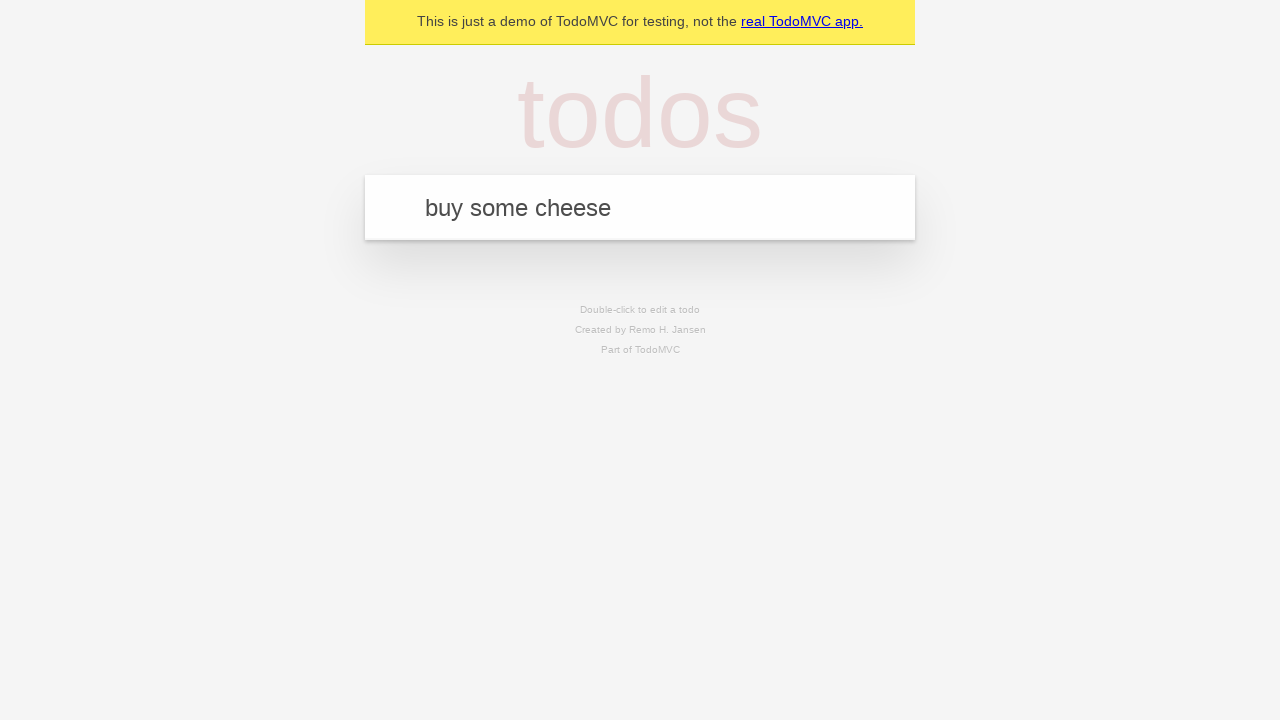

Pressed Enter to add todo item 'buy some cheese' on internal:attr=[placeholder="What needs to be done?"i]
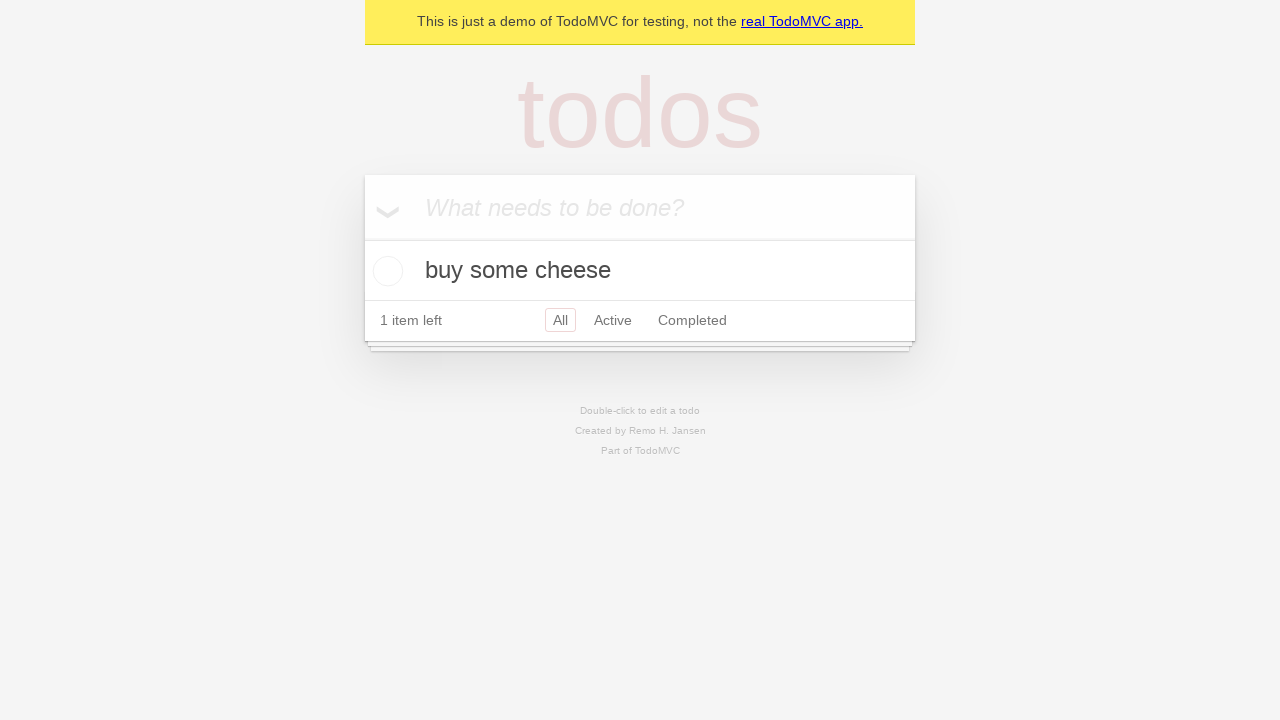

Filled todo input field with 'feed the cat' on internal:attr=[placeholder="What needs to be done?"i]
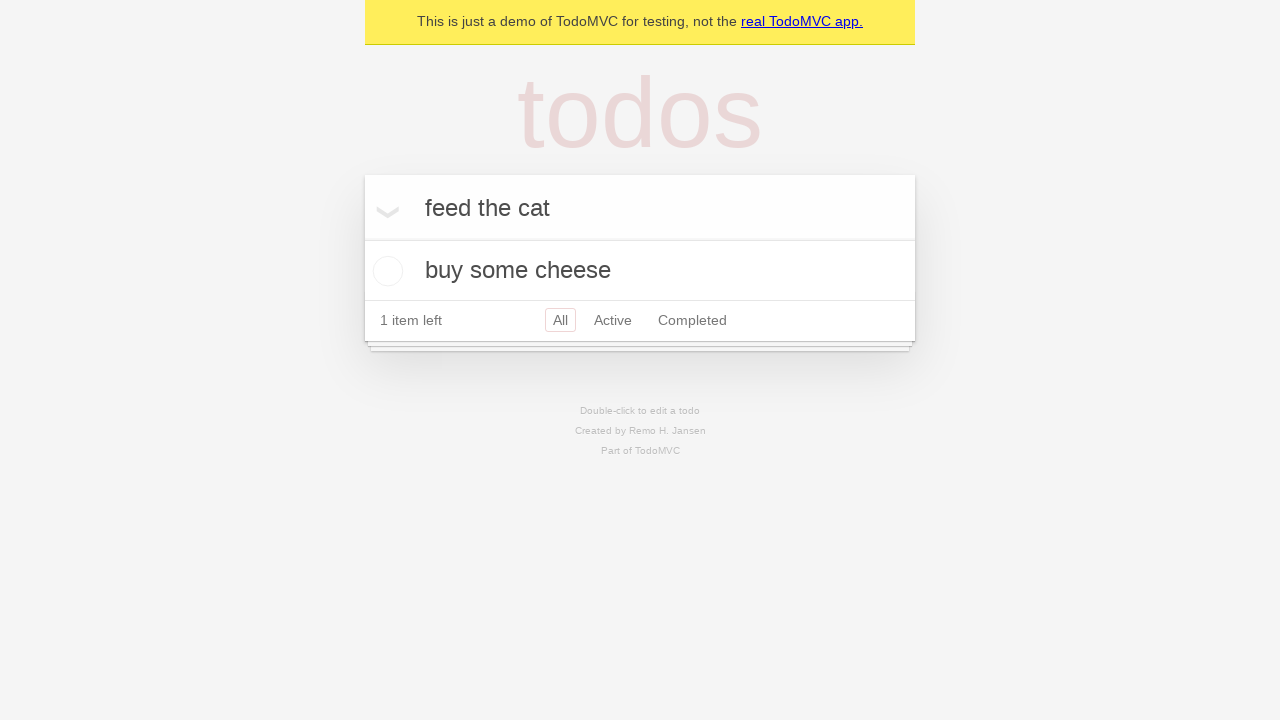

Pressed Enter to add todo item 'feed the cat' on internal:attr=[placeholder="What needs to be done?"i]
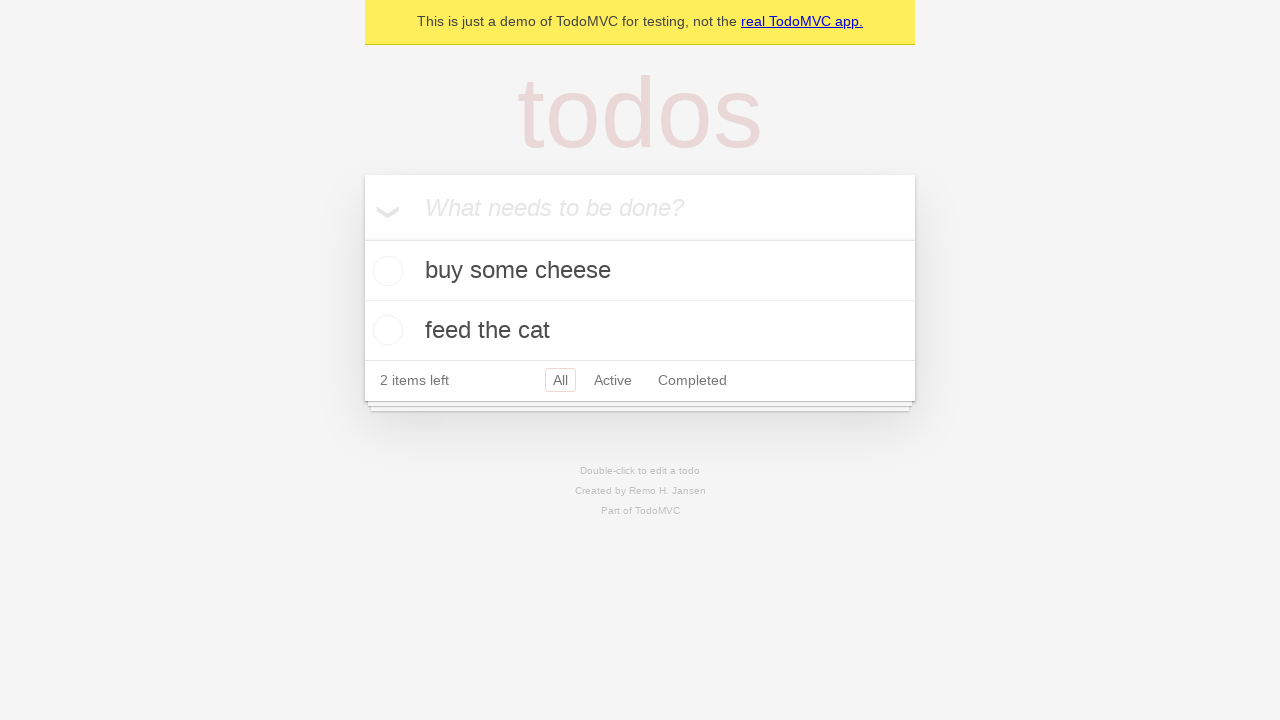

Filled todo input field with 'book a doctors appointment' on internal:attr=[placeholder="What needs to be done?"i]
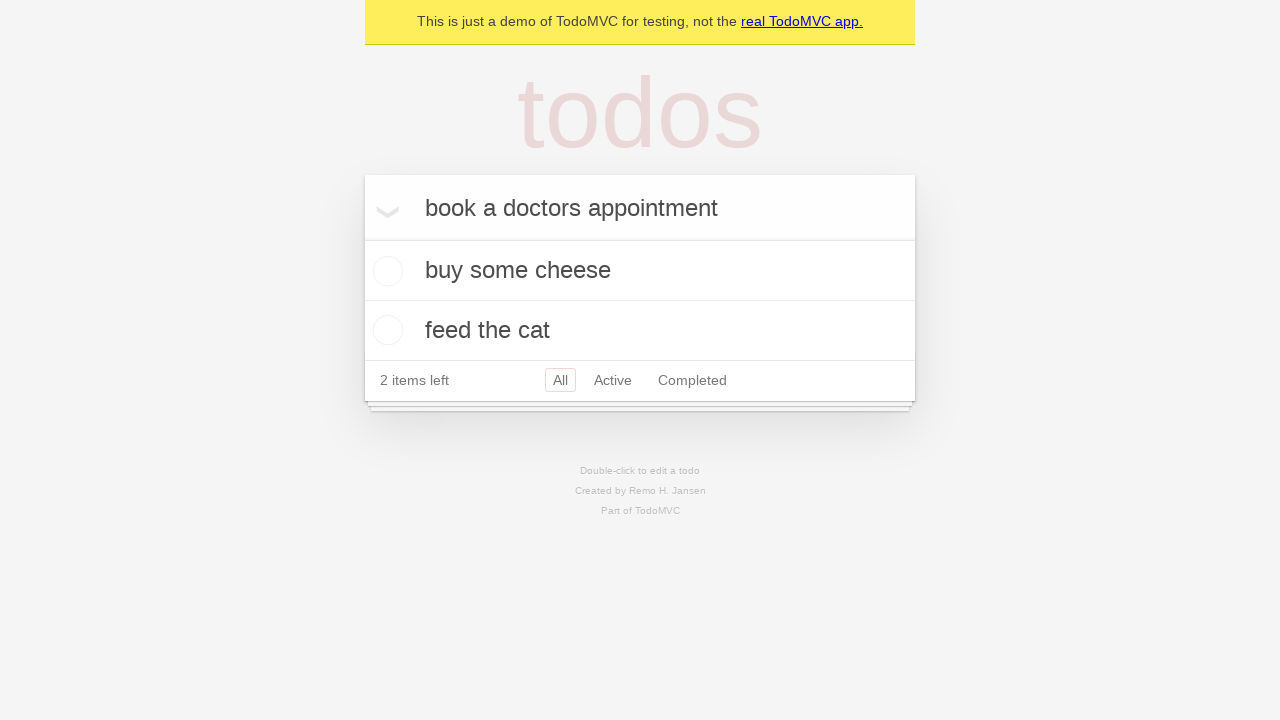

Pressed Enter to add todo item 'book a doctors appointment' on internal:attr=[placeholder="What needs to be done?"i]
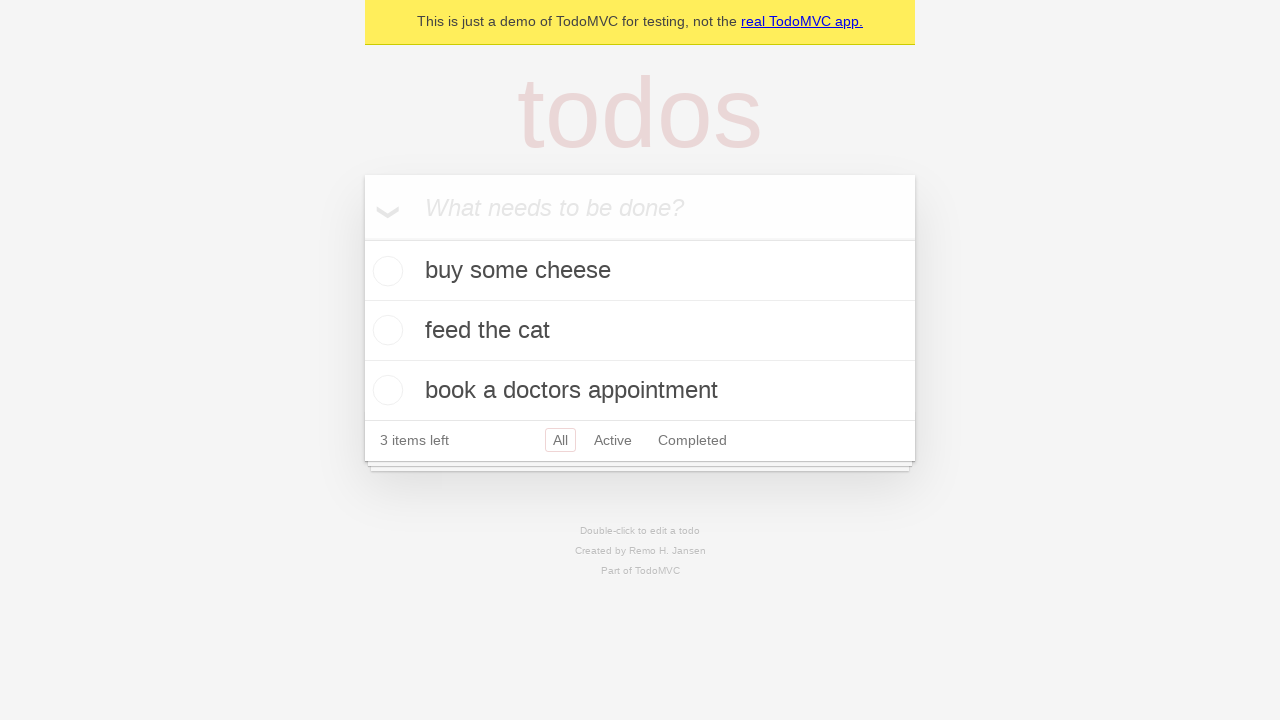

Double-clicked second todo item to enter edit mode at (640, 331) on internal:testid=[data-testid="todo-item"s] >> nth=1
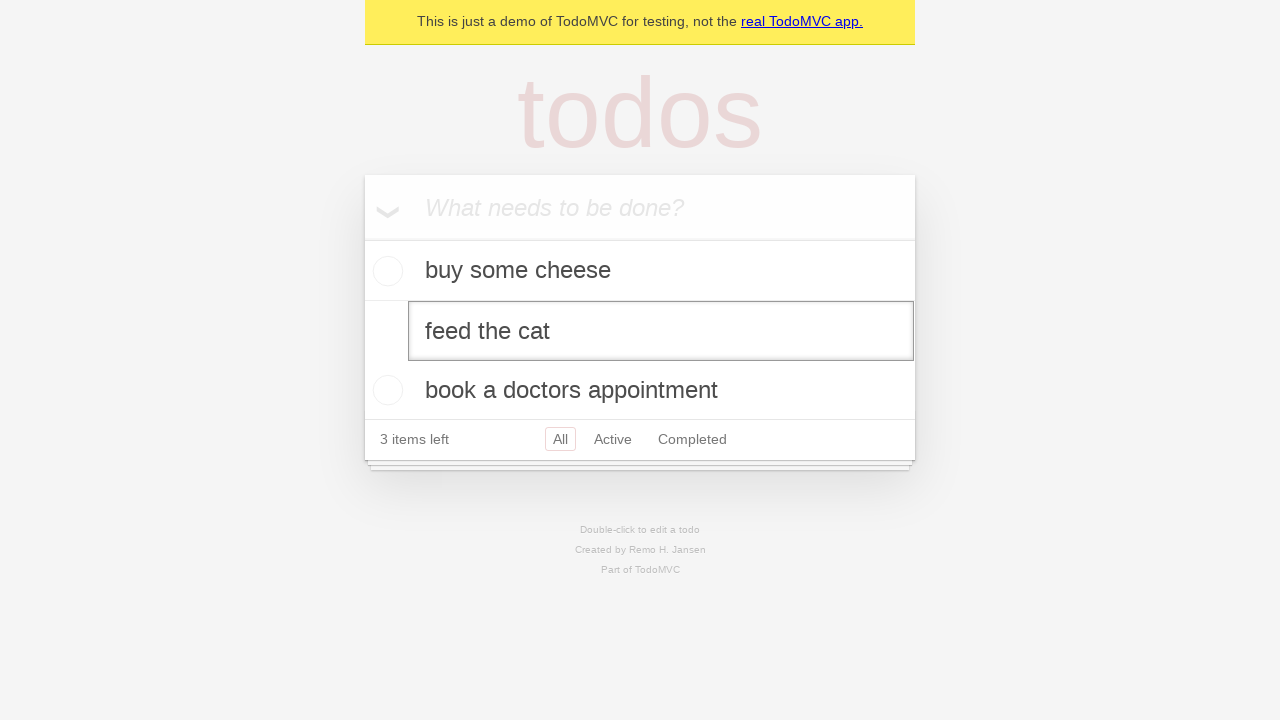

Edit input field for second todo item is now visible
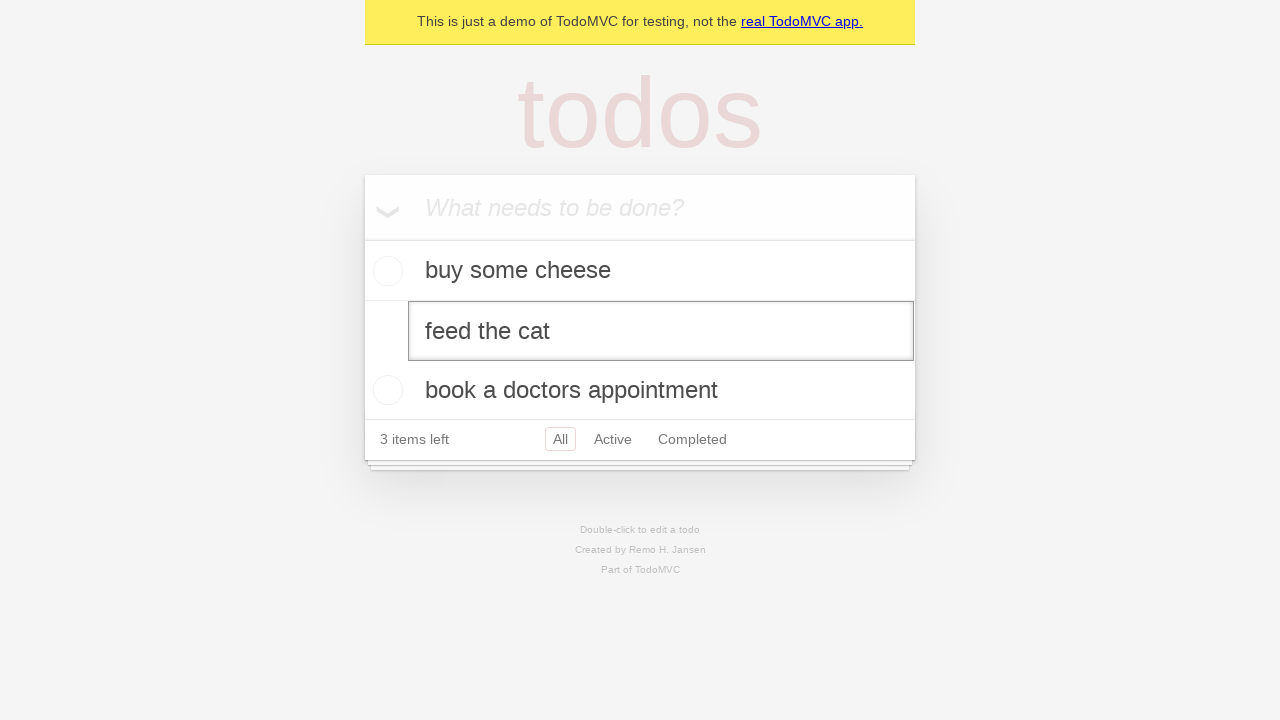

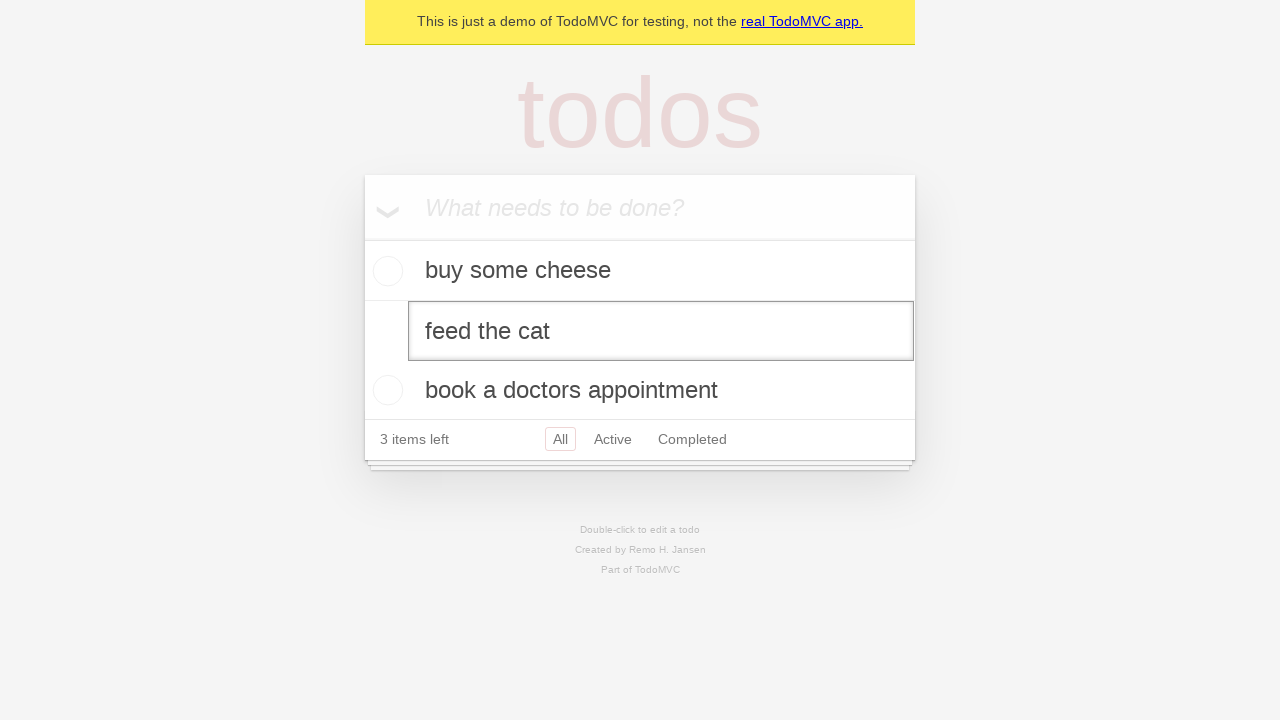